Tests that new items are appended to the bottom of the list by creating 3 todos and verifying their order

Starting URL: https://demo.playwright.dev/todomvc

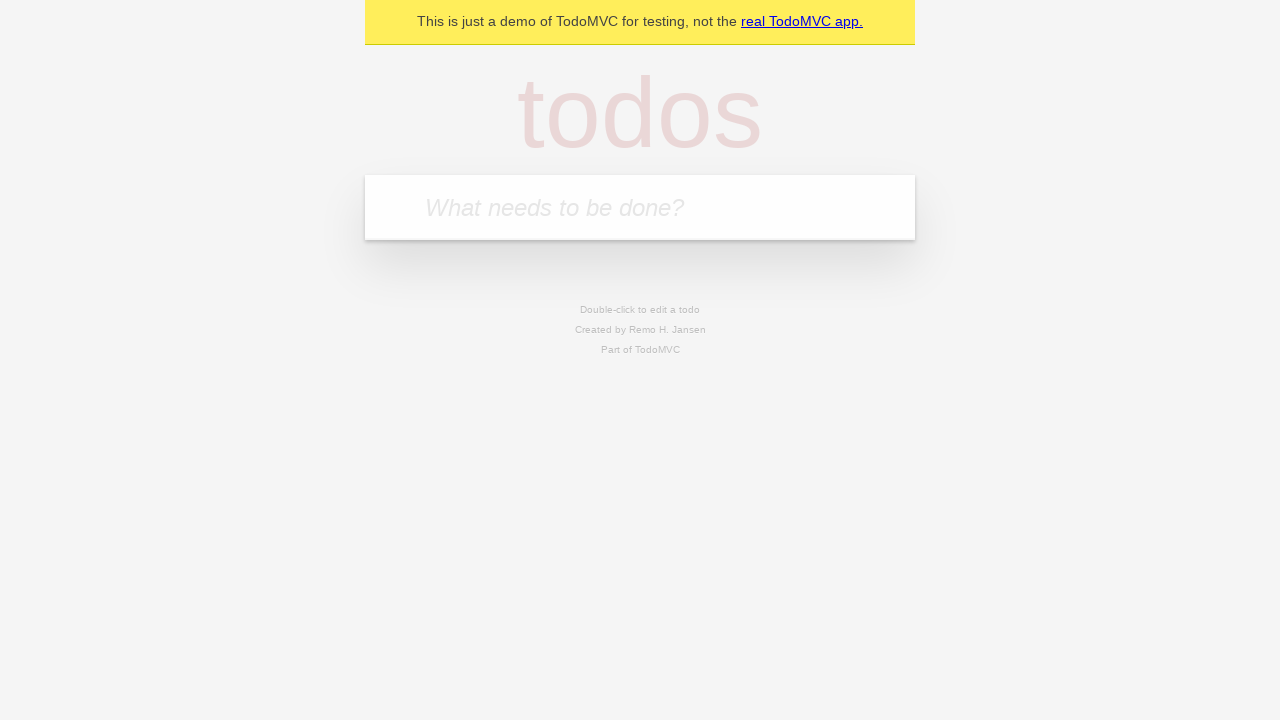

Filled todo input with 'buy some cheese' on internal:attr=[placeholder="What needs to be done?"i]
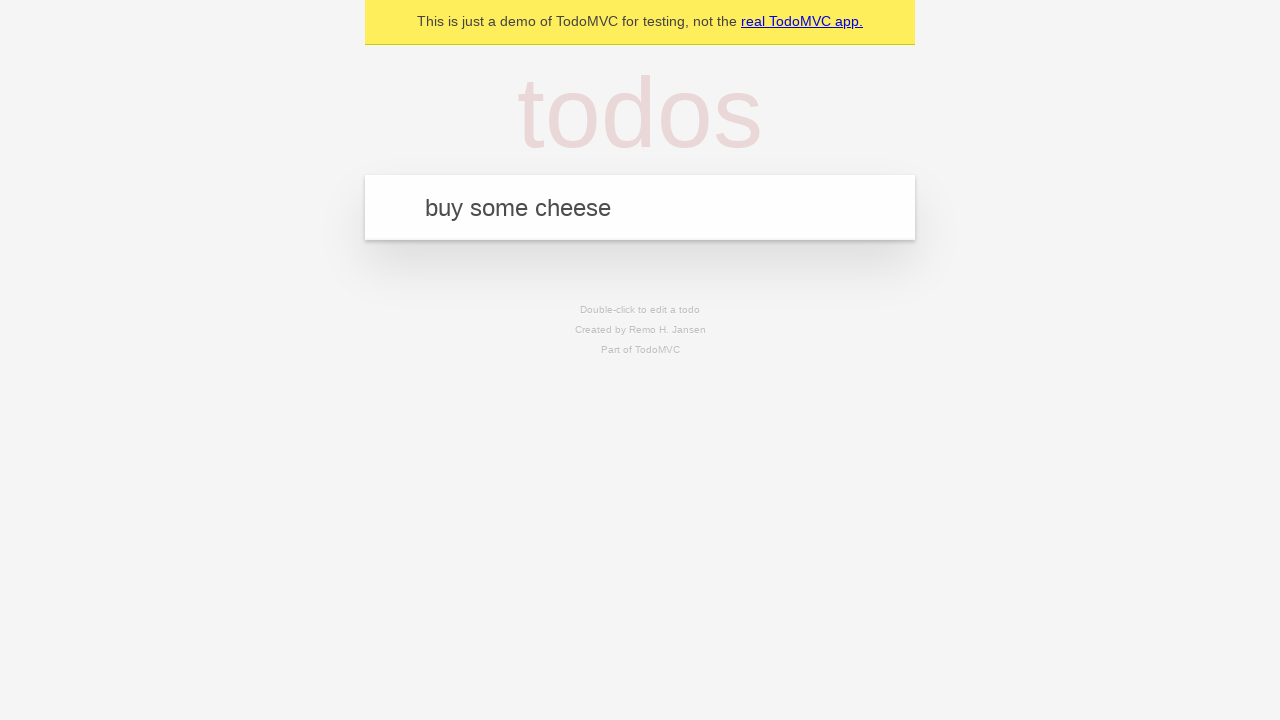

Pressed Enter to create first todo on internal:attr=[placeholder="What needs to be done?"i]
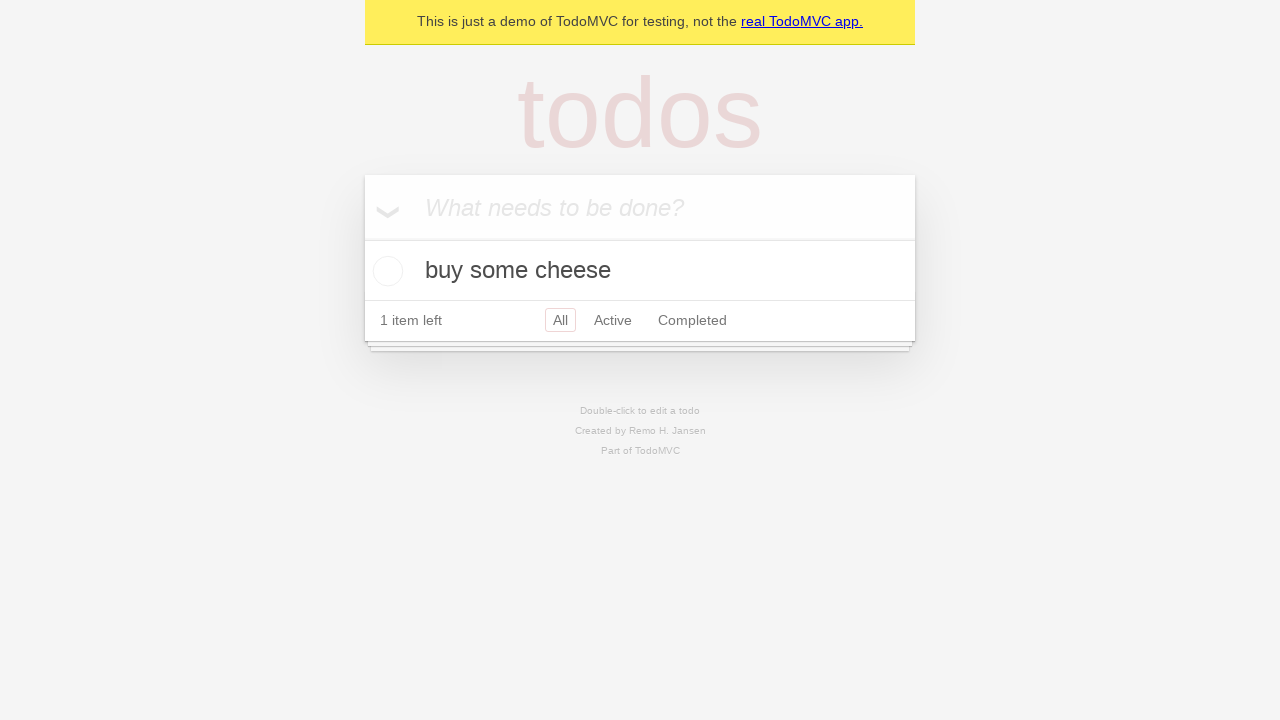

Filled todo input with 'feed the cat' on internal:attr=[placeholder="What needs to be done?"i]
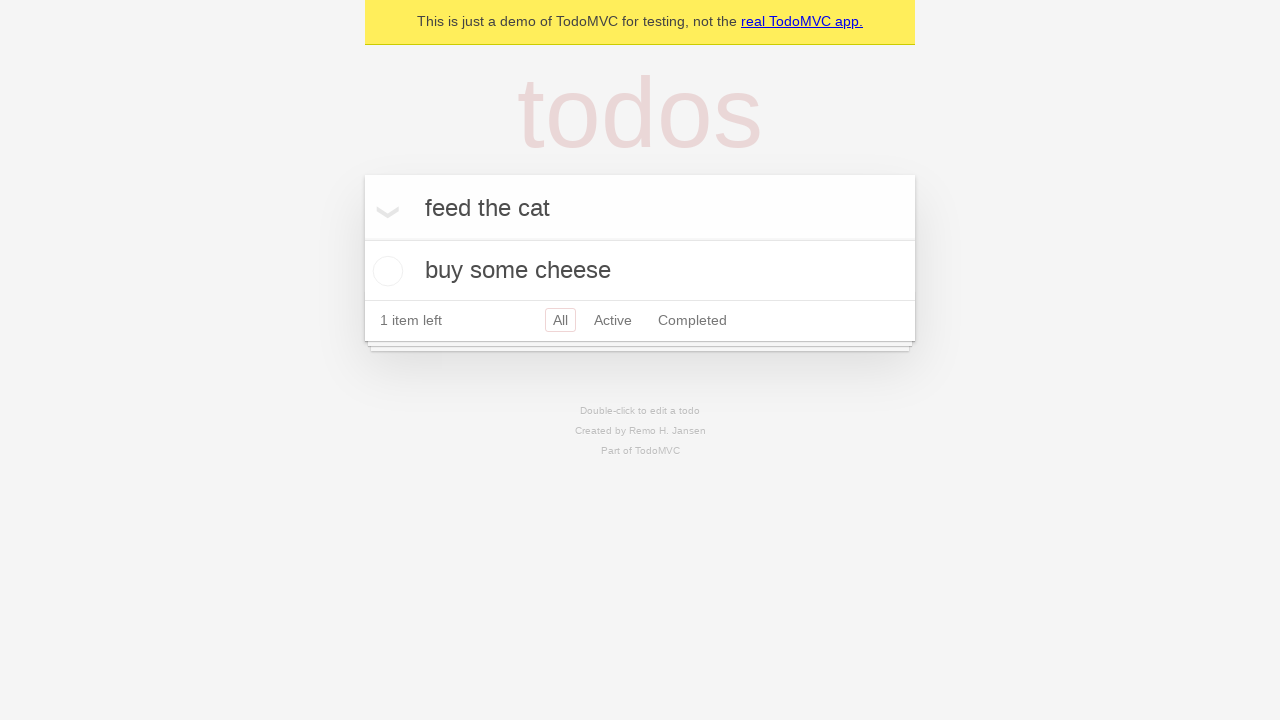

Pressed Enter to create second todo on internal:attr=[placeholder="What needs to be done?"i]
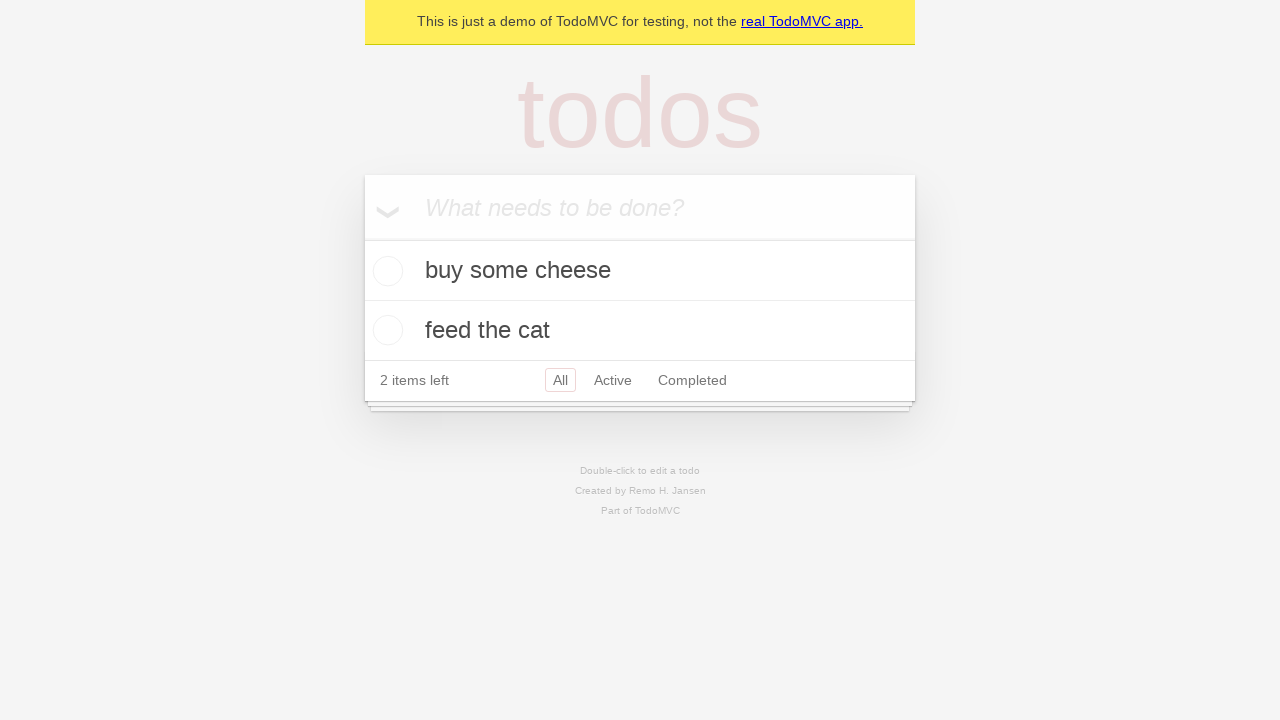

Filled todo input with 'book a doctors appointment' on internal:attr=[placeholder="What needs to be done?"i]
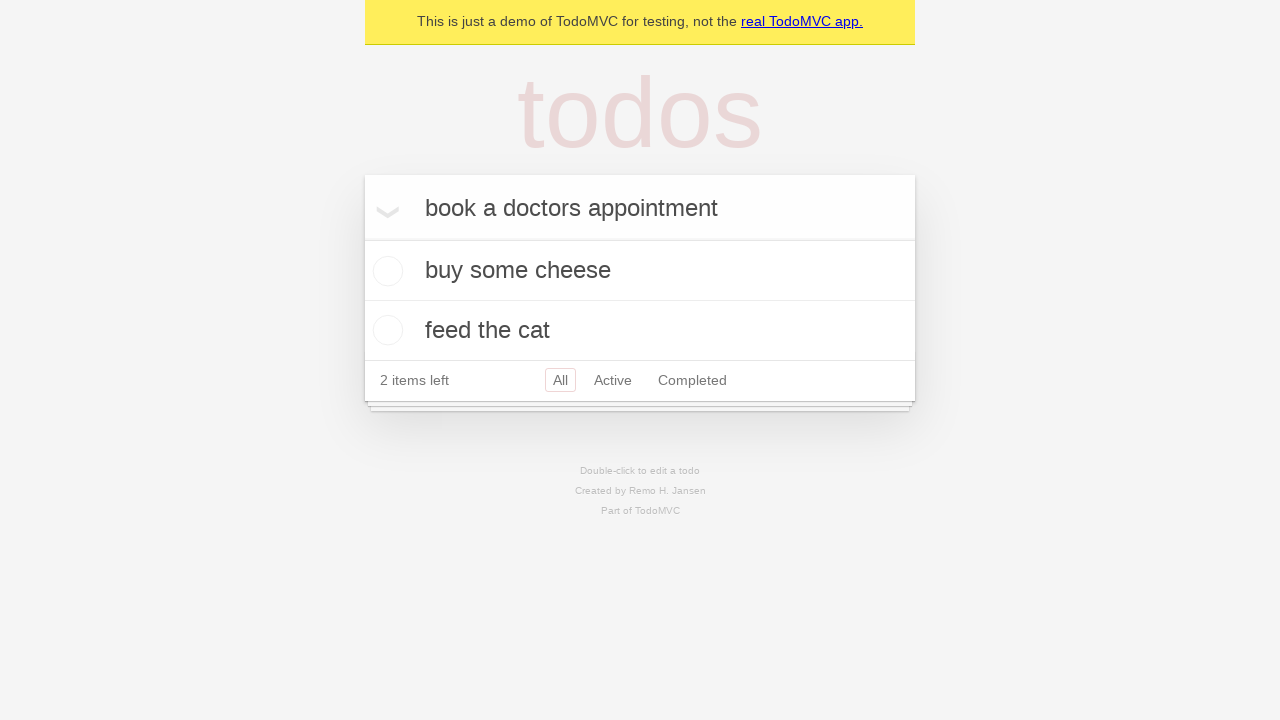

Pressed Enter to create third todo on internal:attr=[placeholder="What needs to be done?"i]
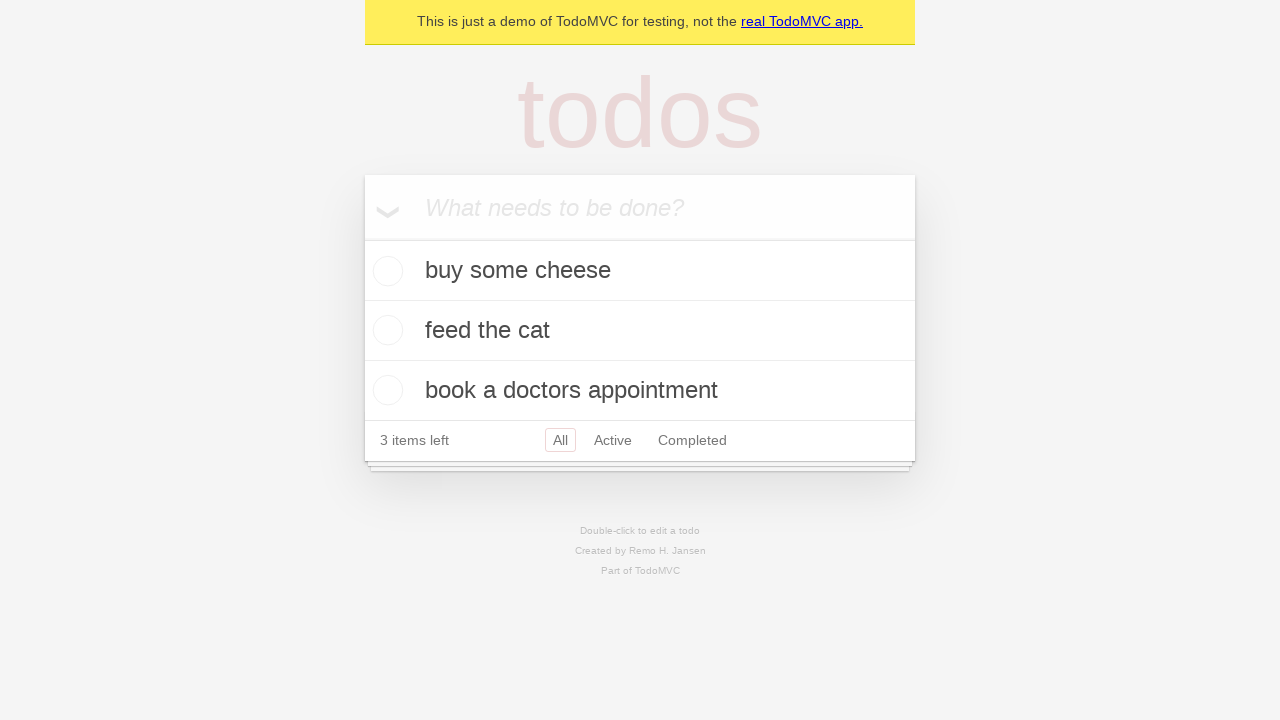

Waited for todo count element to appear
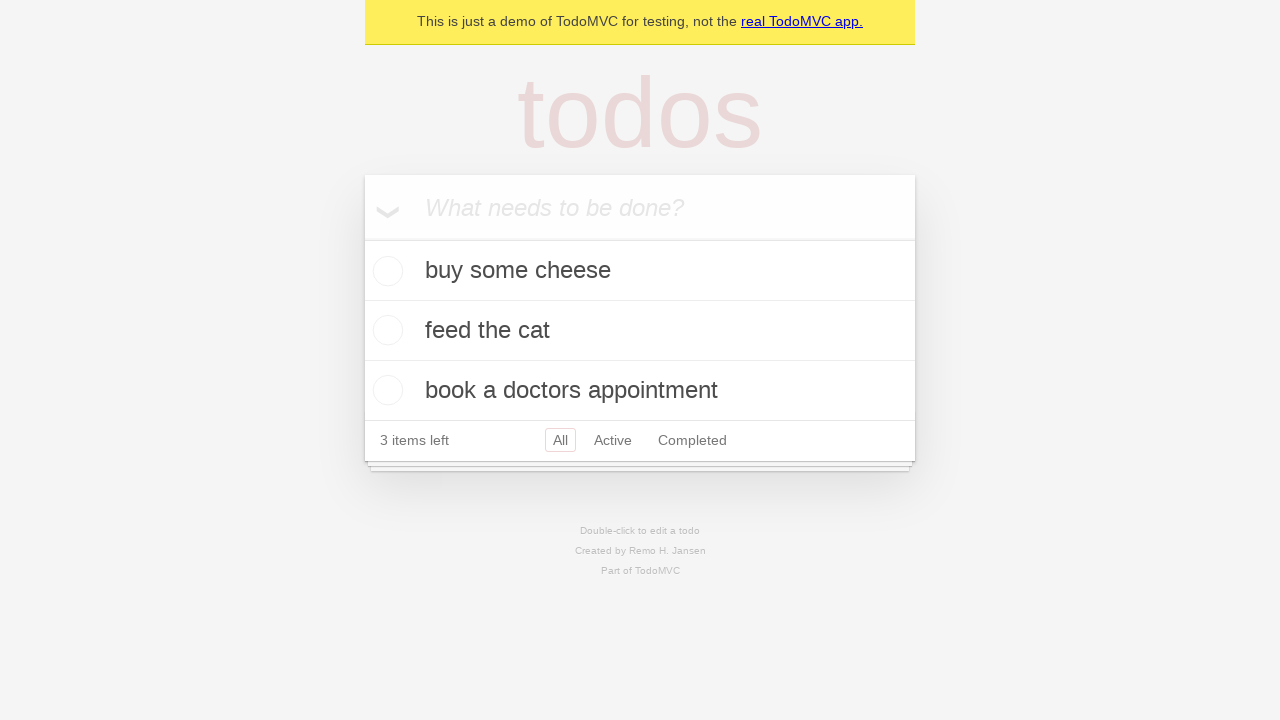

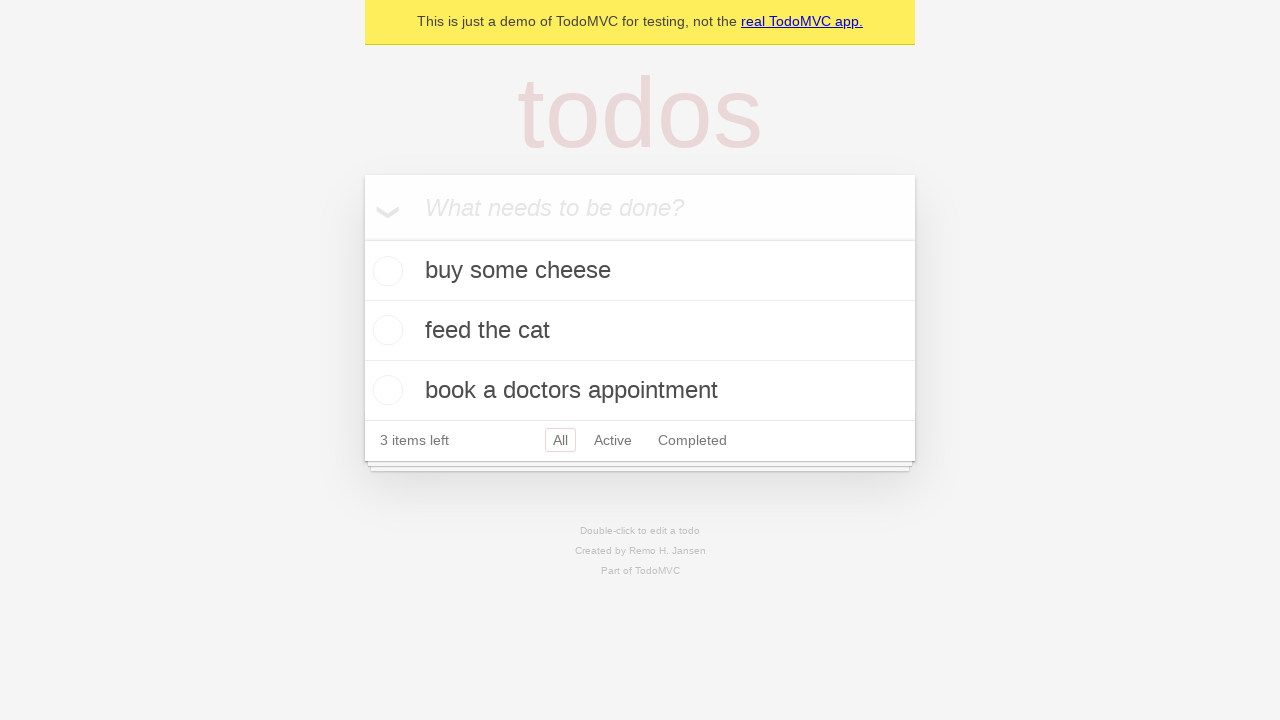